Verifies the Playwright homepage loads correctly, checks the title contains "Playwright", clicks a navigation link, and verifies navigation to the Installation page.

Starting URL: https://playwright.dev

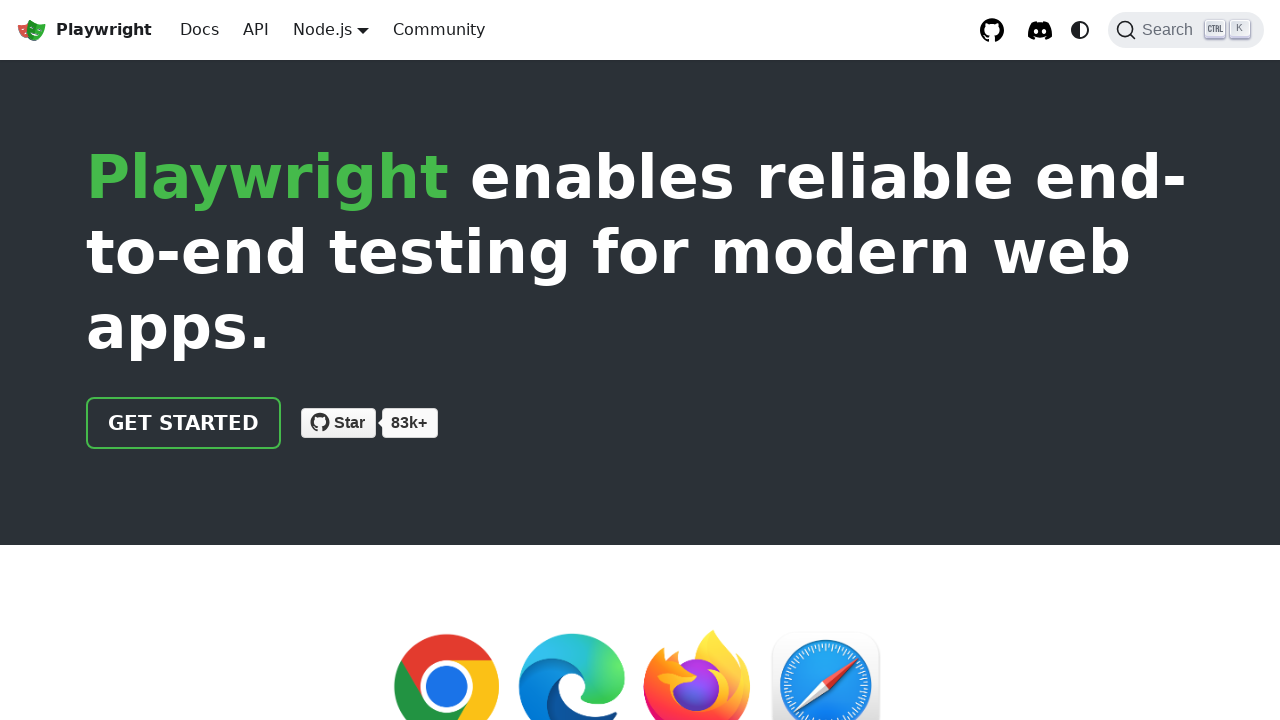

Verified page title contains 'Playwright'
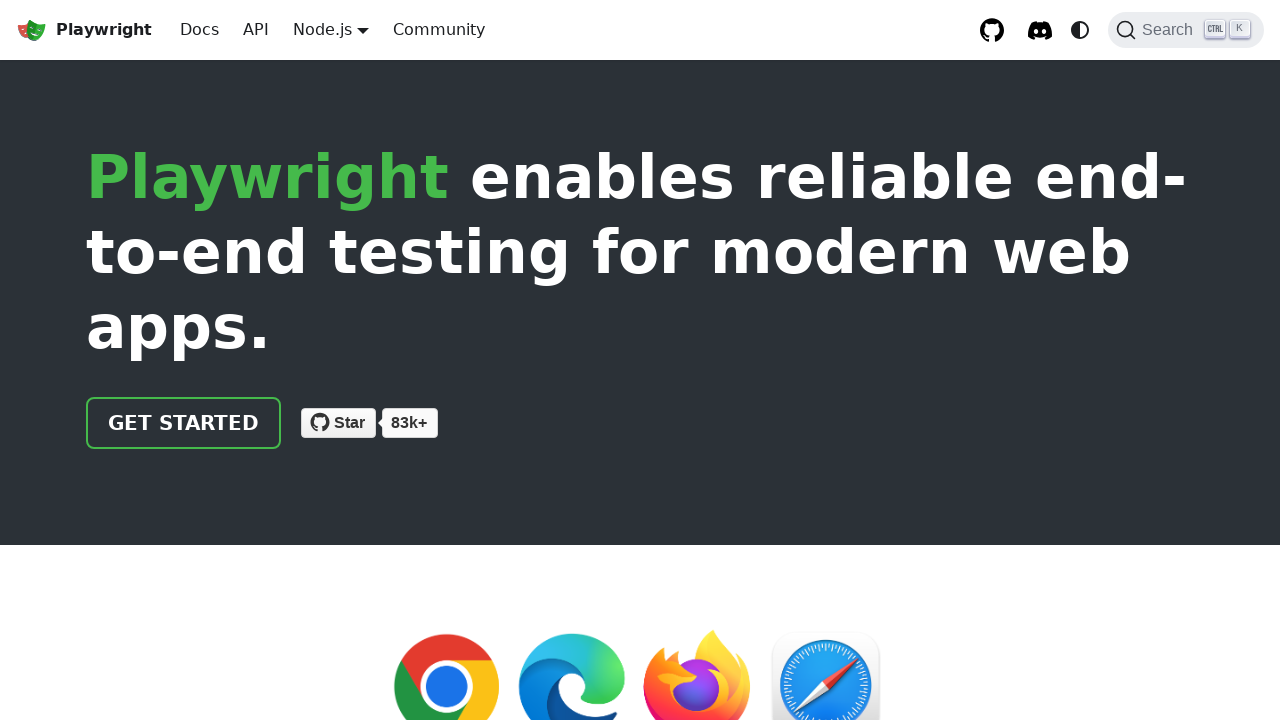

Clicked navigation link to proceed to Installation page at (184, 423) on xpath=//html/body/div/div[2]/header/div/div/a
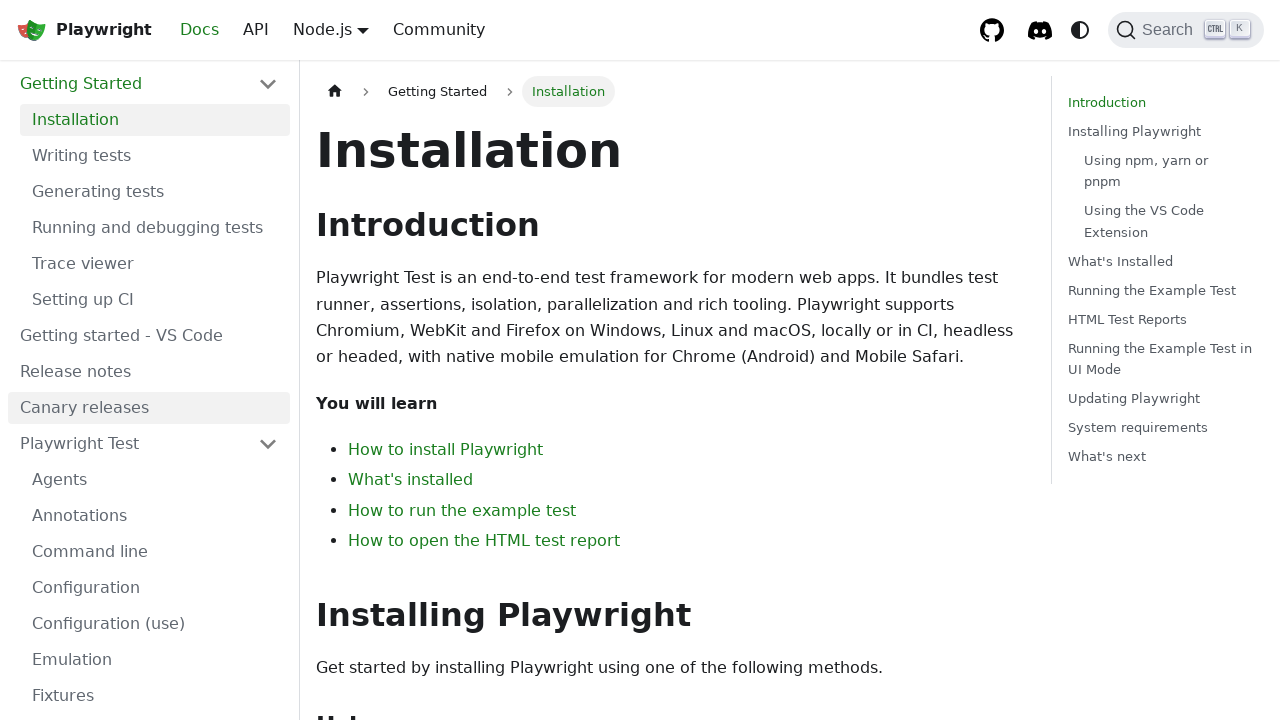

Verified successful navigation to Installation page
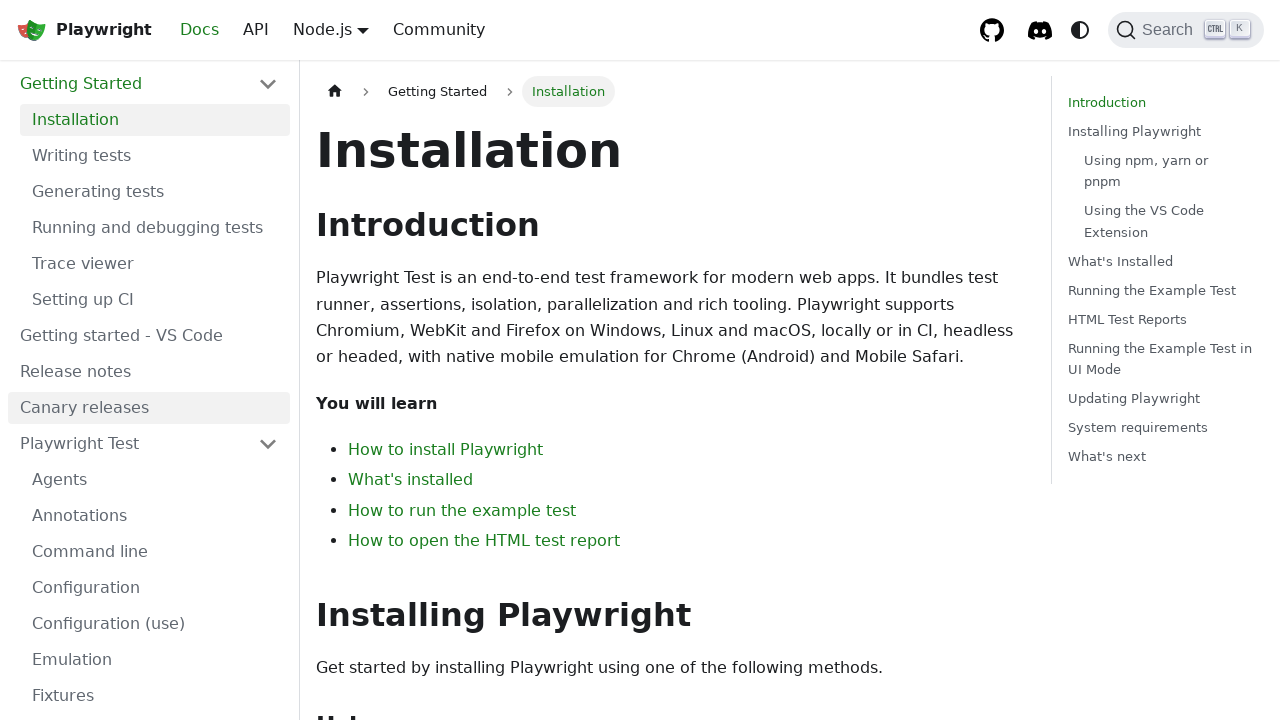

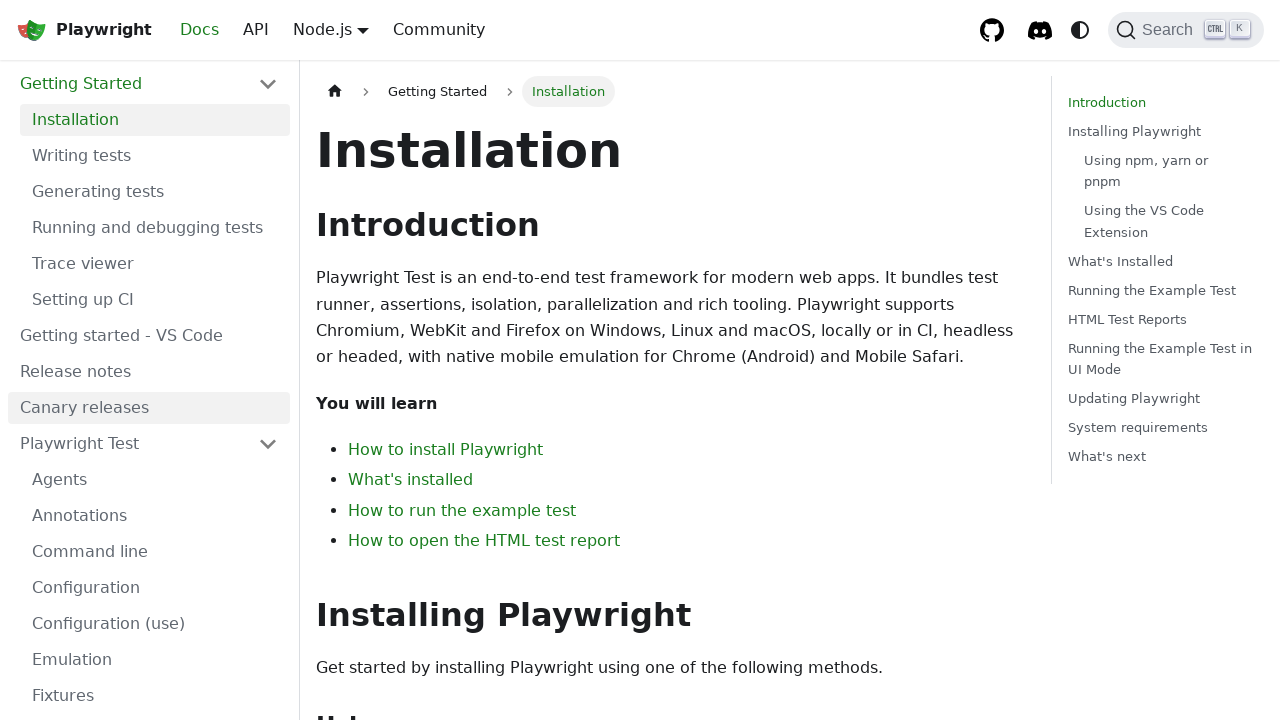